Tests that hover events are logged correctly by hovering over an element, checking the log, then moving away and verifying the leave event is also logged.

Starting URL: https://osstep.github.io/action_hover

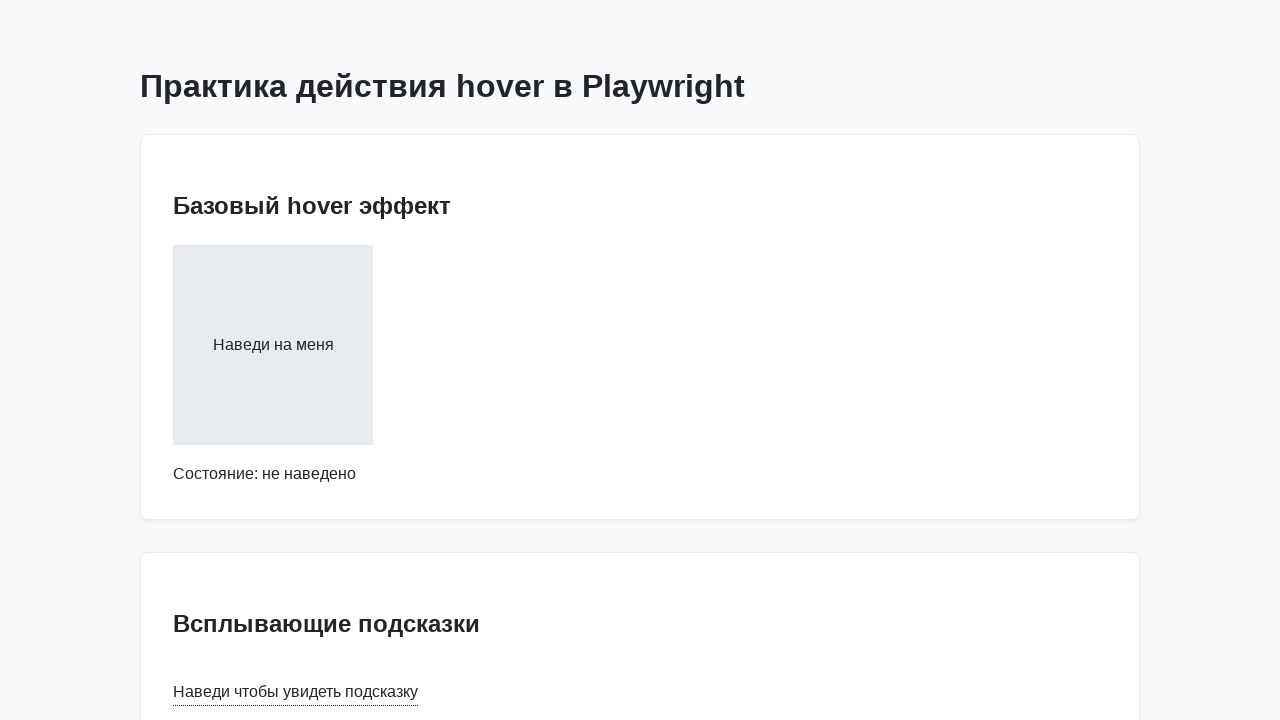

Hovered over 'Наведи на меня' element at (273, 345) on internal:text="\u041d\u0430\u0432\u0435\u0434\u0438 \u043d\u0430 \u043c\u0435\u0
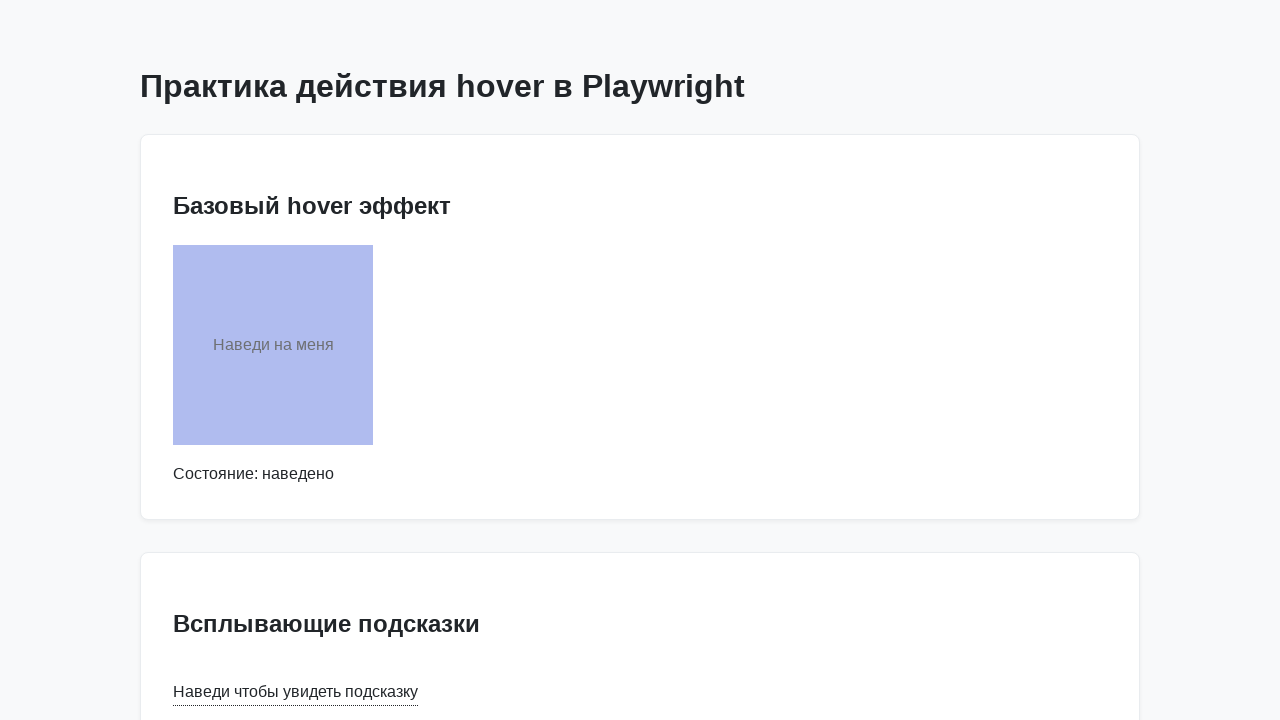

Hover log element became visible
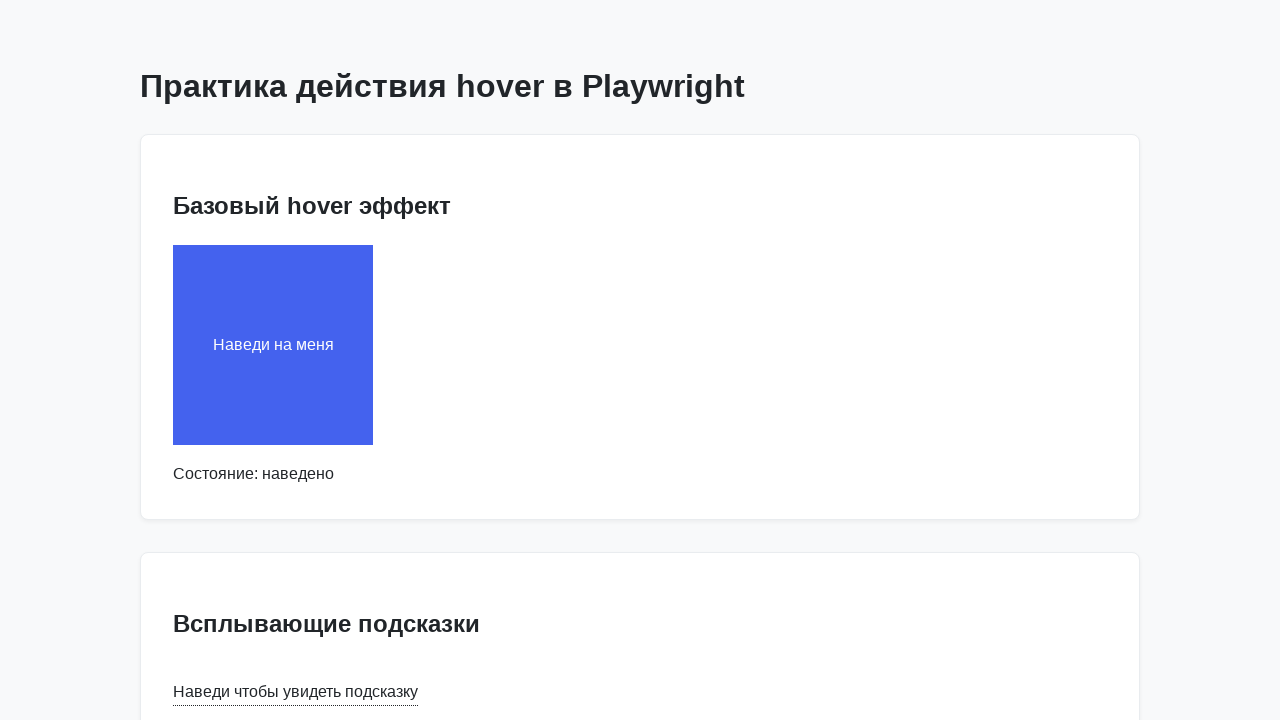

Verified hover event 'Наведение на простой блок' is logged
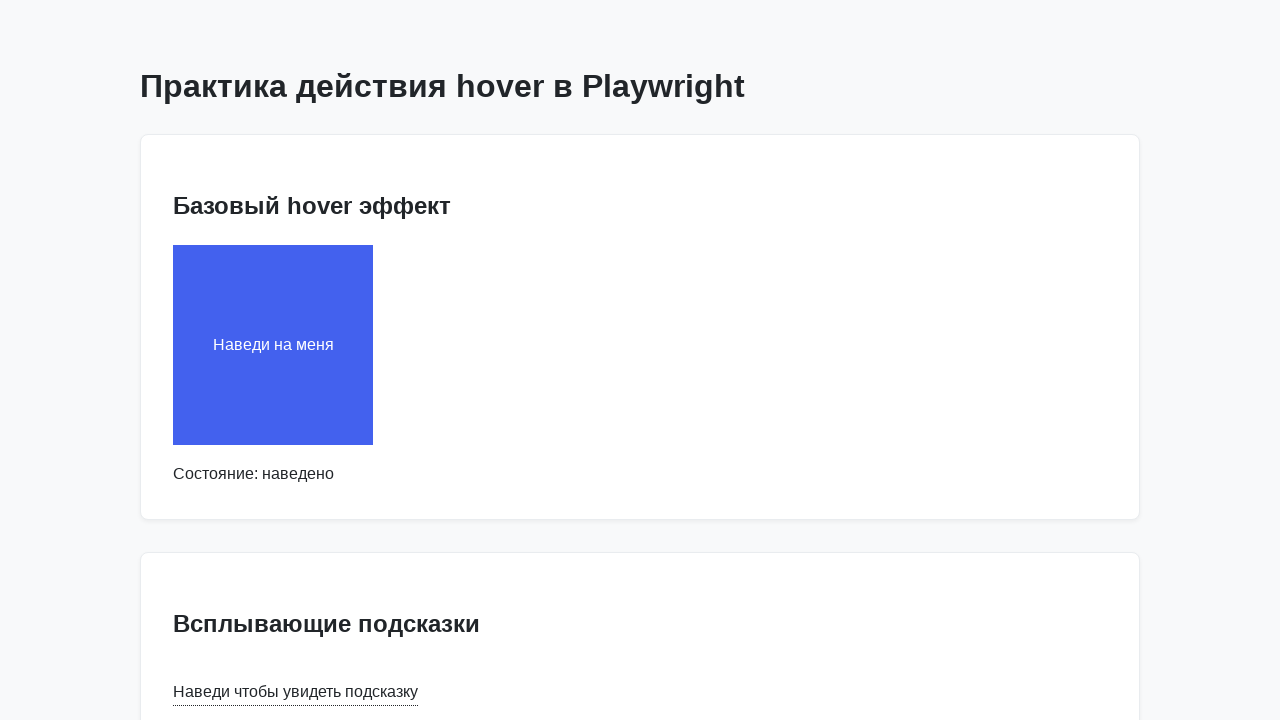

Moved mouse away from element to position (0, 0) at (0, 0)
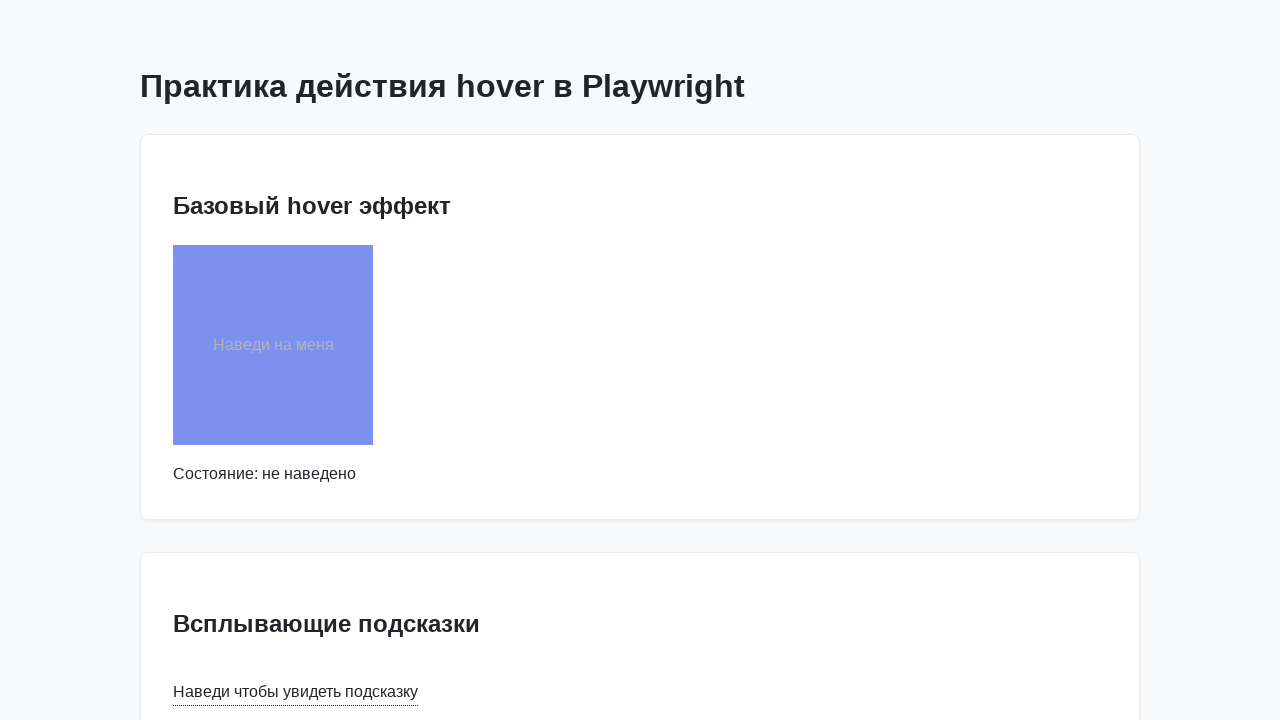

Waited 500ms for leave event to register
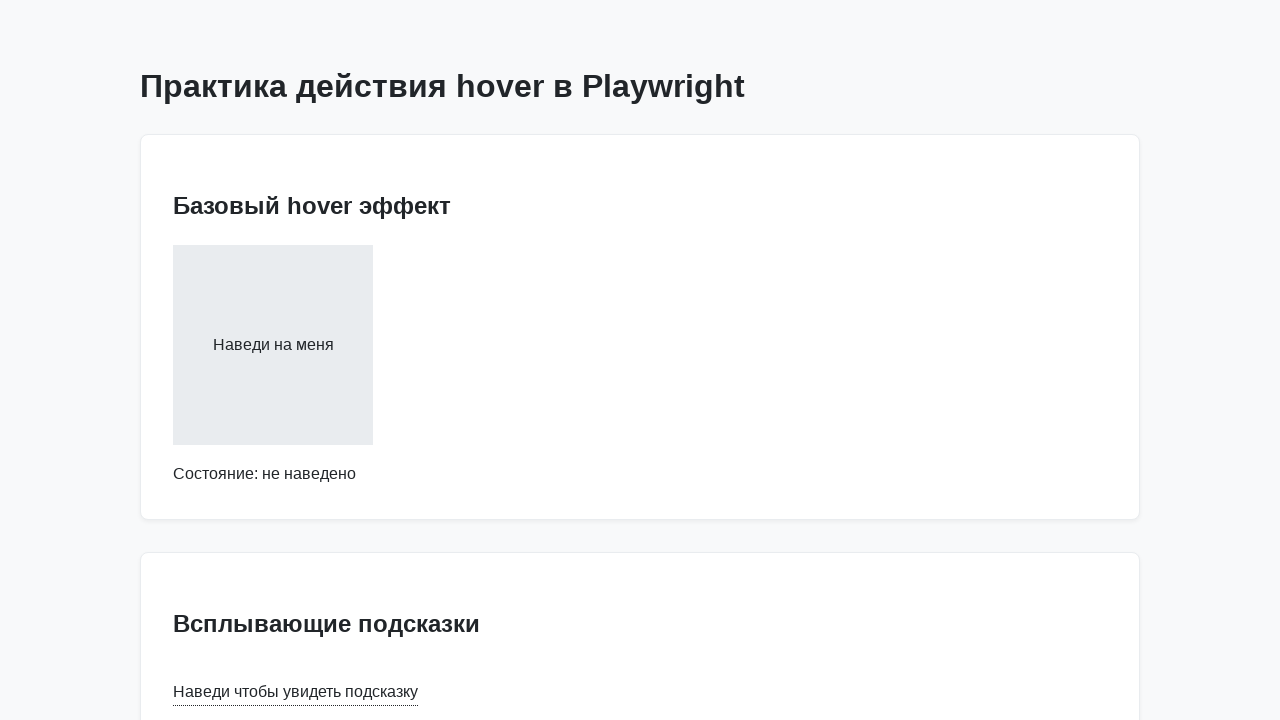

Verified leave event 'Уход с простого блока' is logged
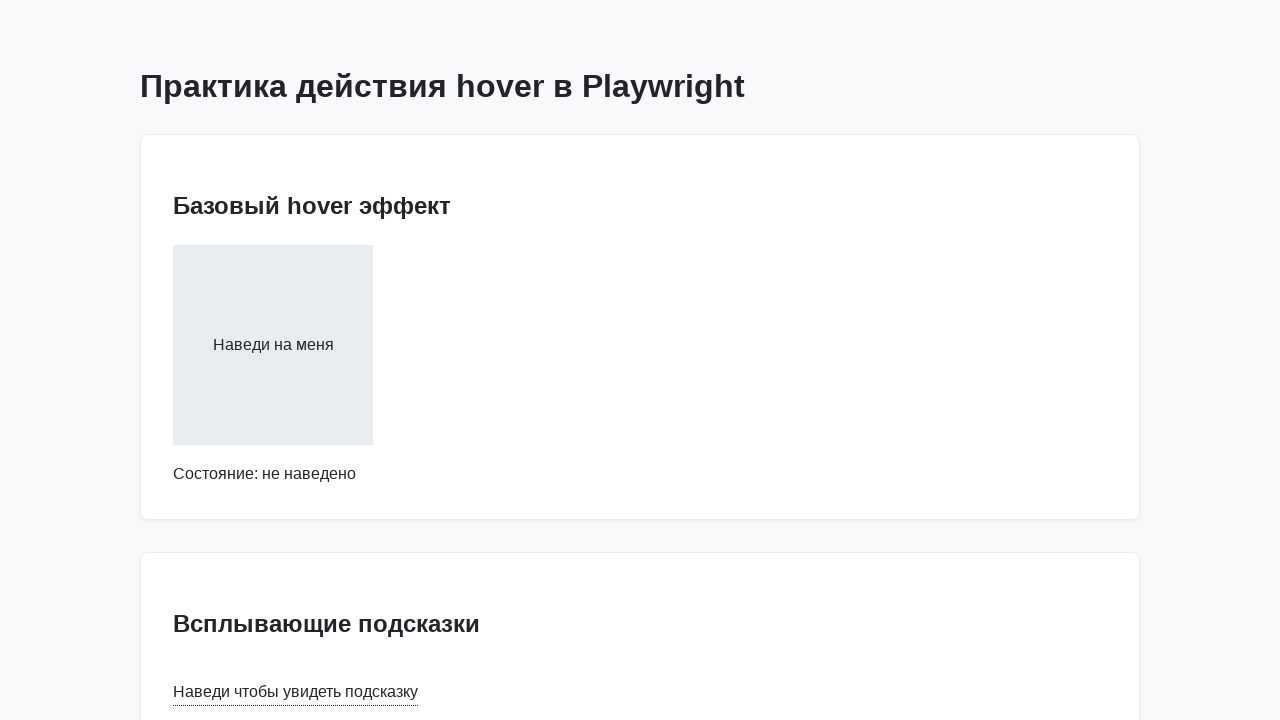

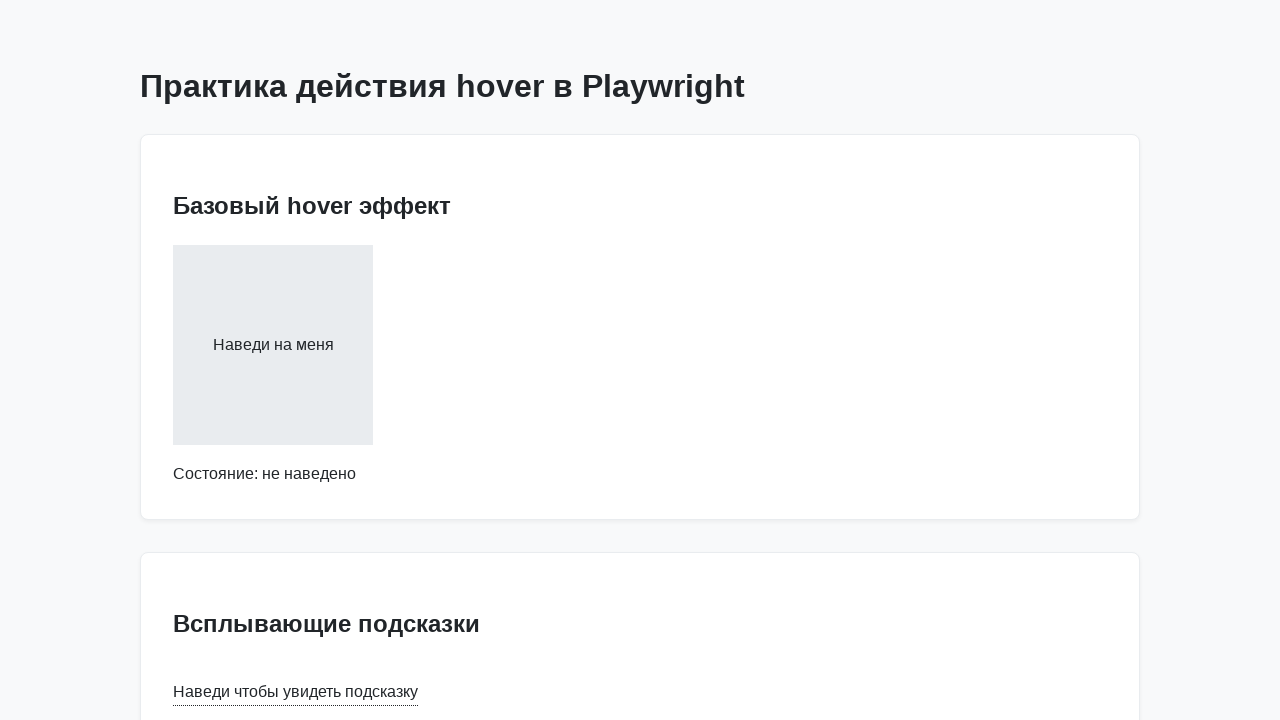